Tests creating new todo items and editing an existing todo on the TodoMVC Angular TypeScript demo application

Starting URL: https://todomvc.com/examples/typescript-angular/#/

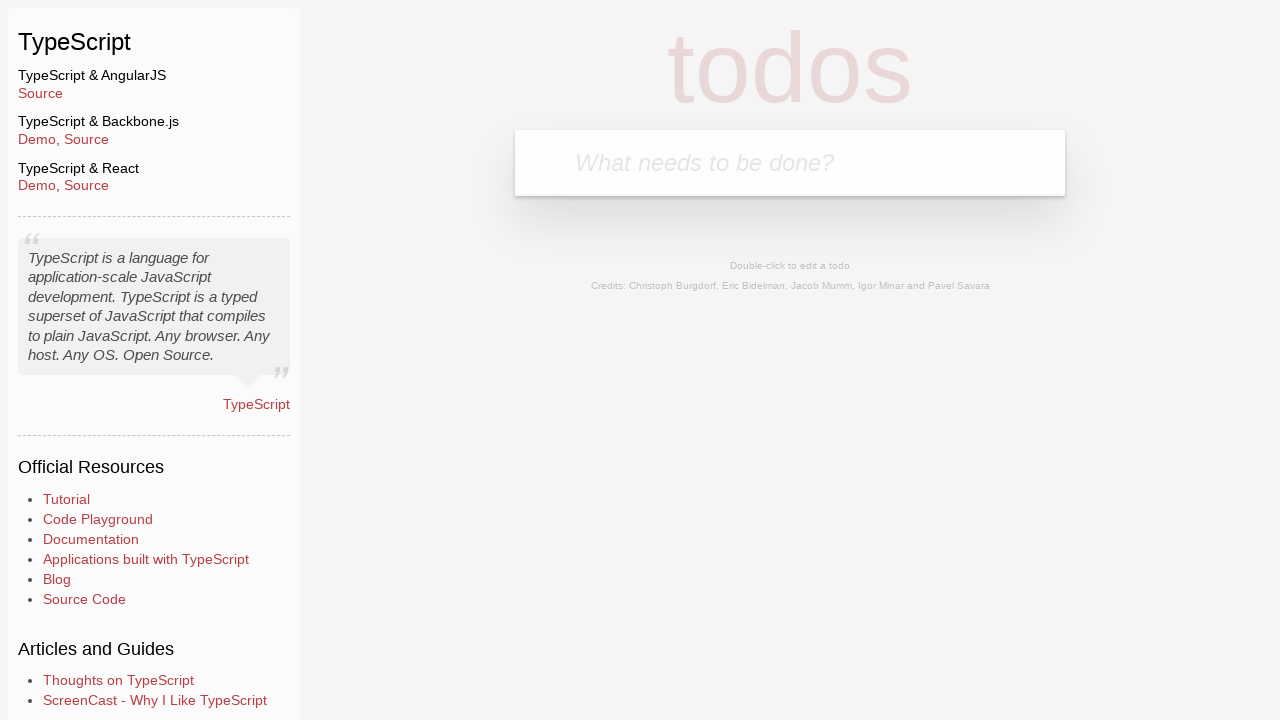

Filled new todo input with 'Lorem' on .new-todo
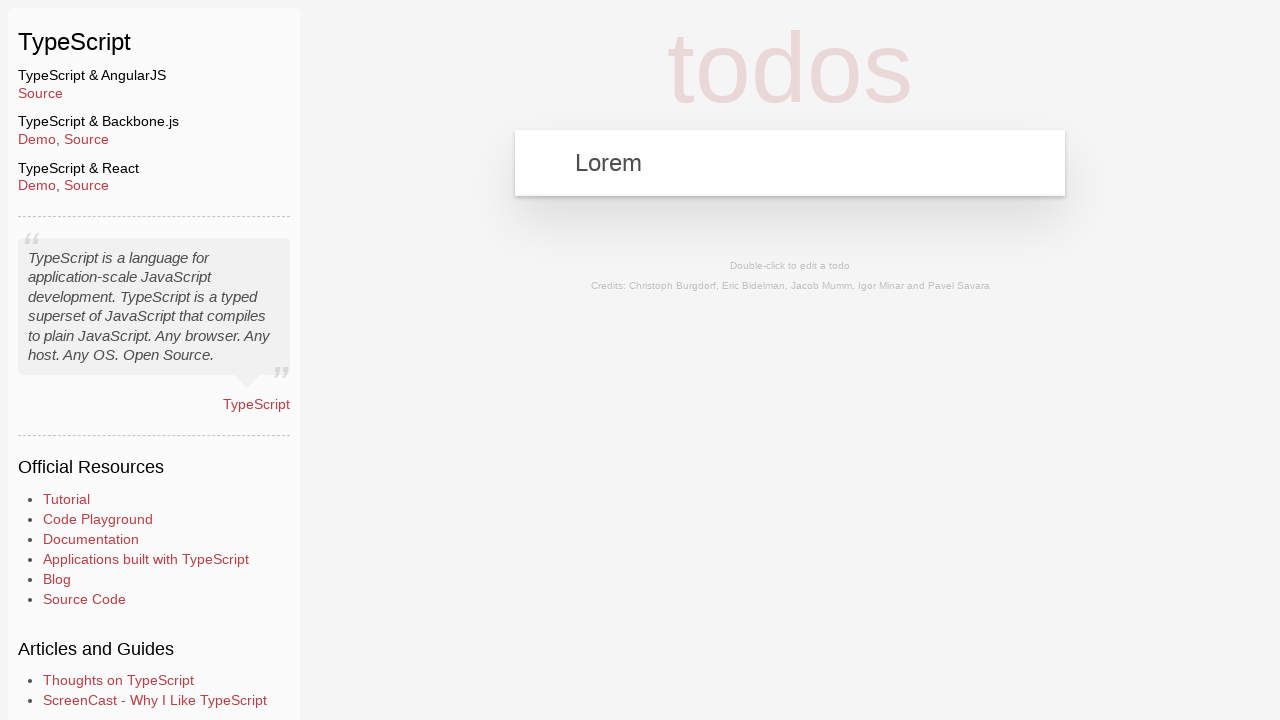

Pressed Enter to create first todo item 'Lorem' on .new-todo
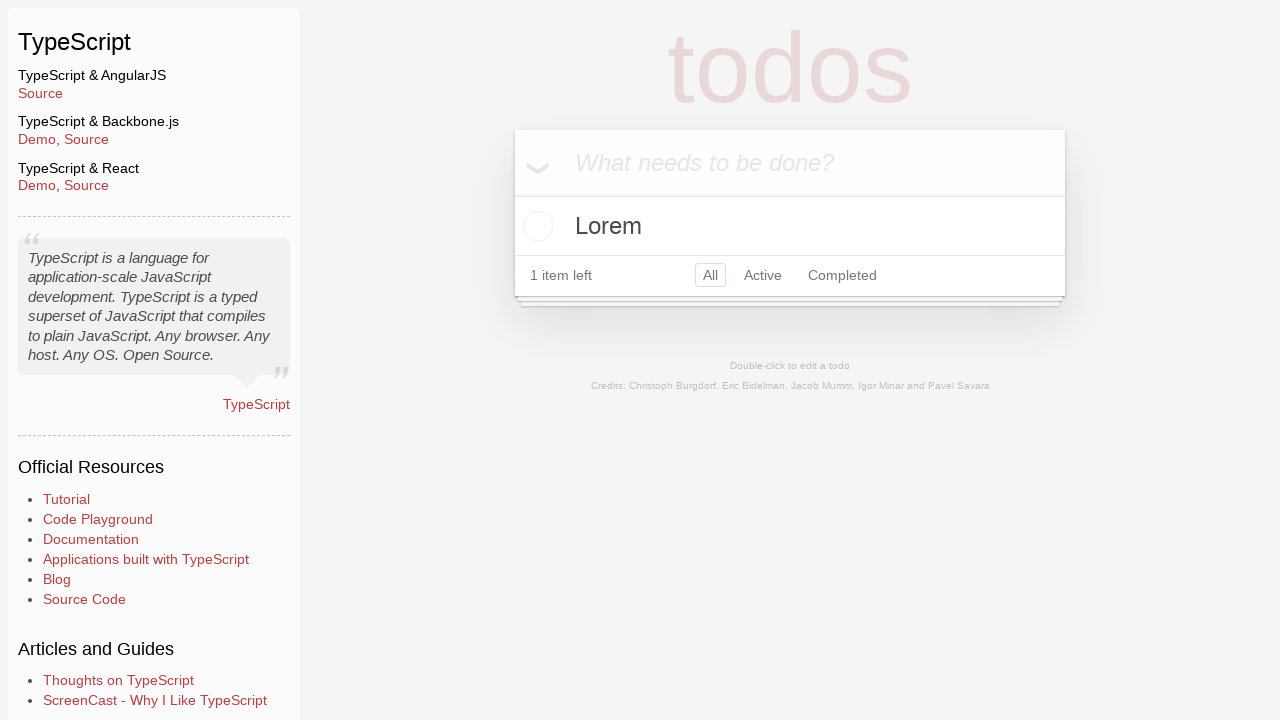

Filled new todo input with 'Lorel' on .new-todo
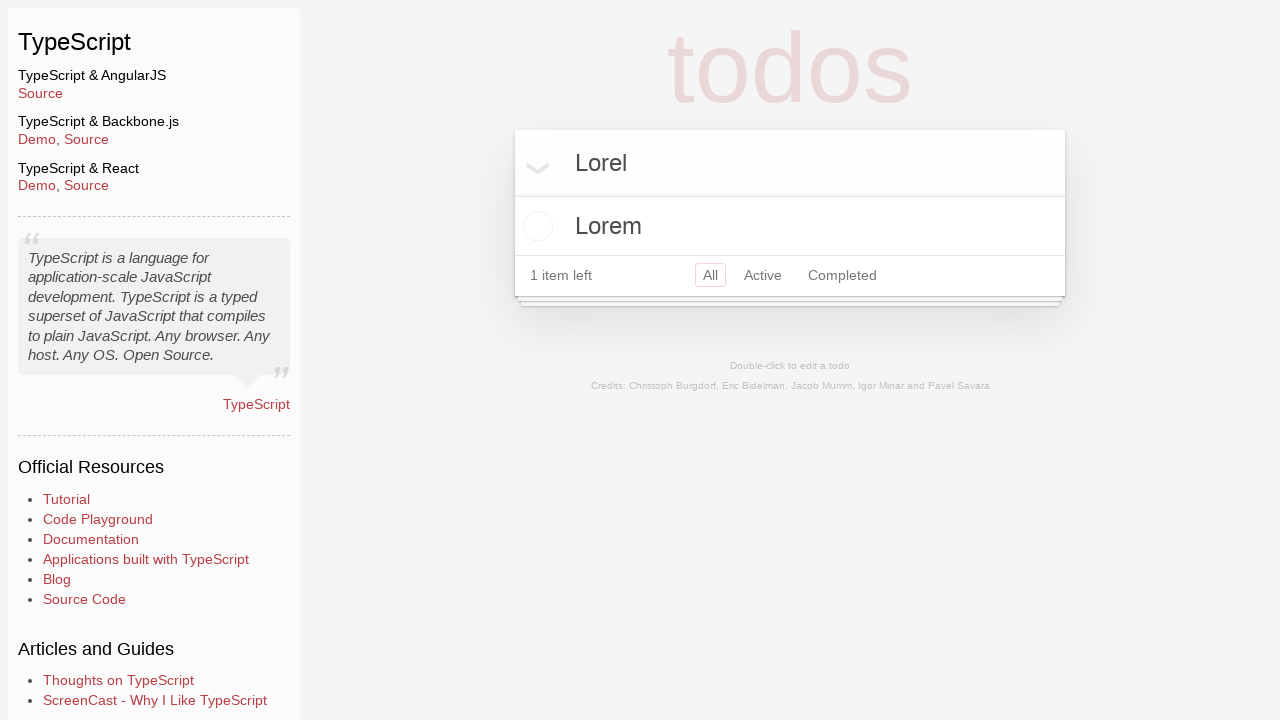

Pressed Enter to create second todo item 'Lorel' on .new-todo
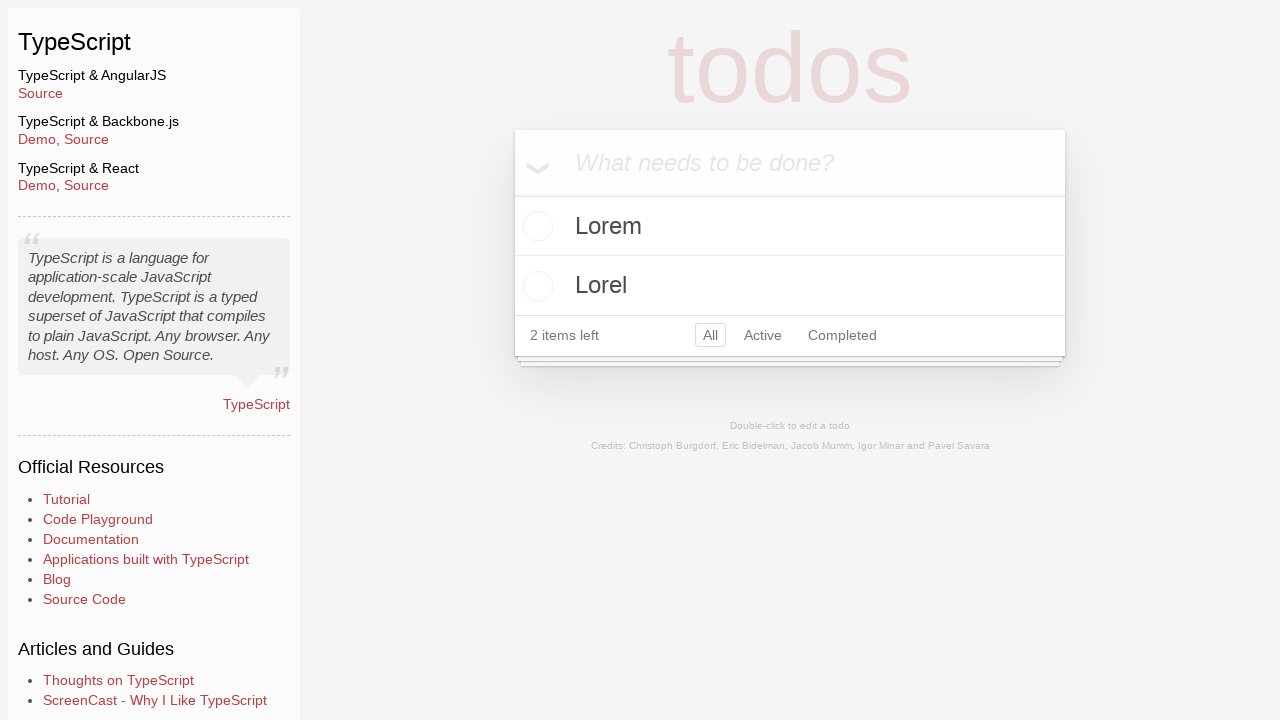

Located first todo item with text 'Lorem'
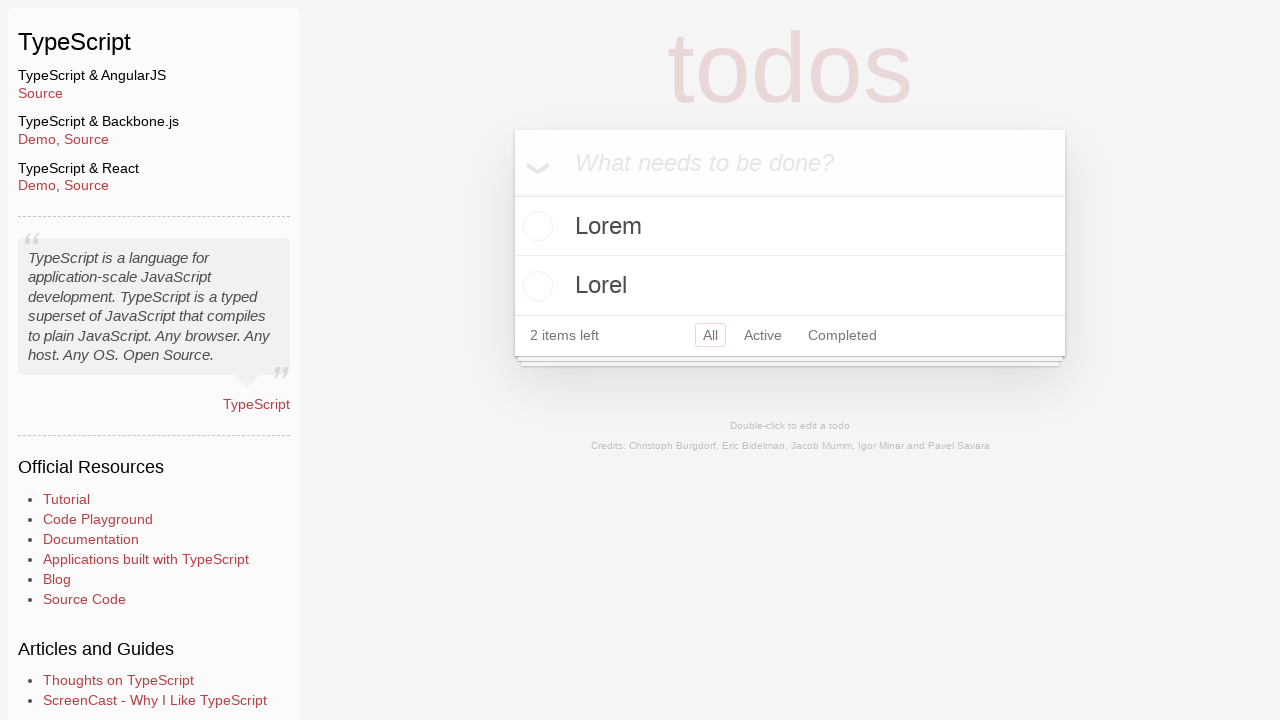

Double-clicked on 'Lorem' todo item to enter edit mode at (790, 226) on .todo-list li >> internal:has-text="Lorem"i
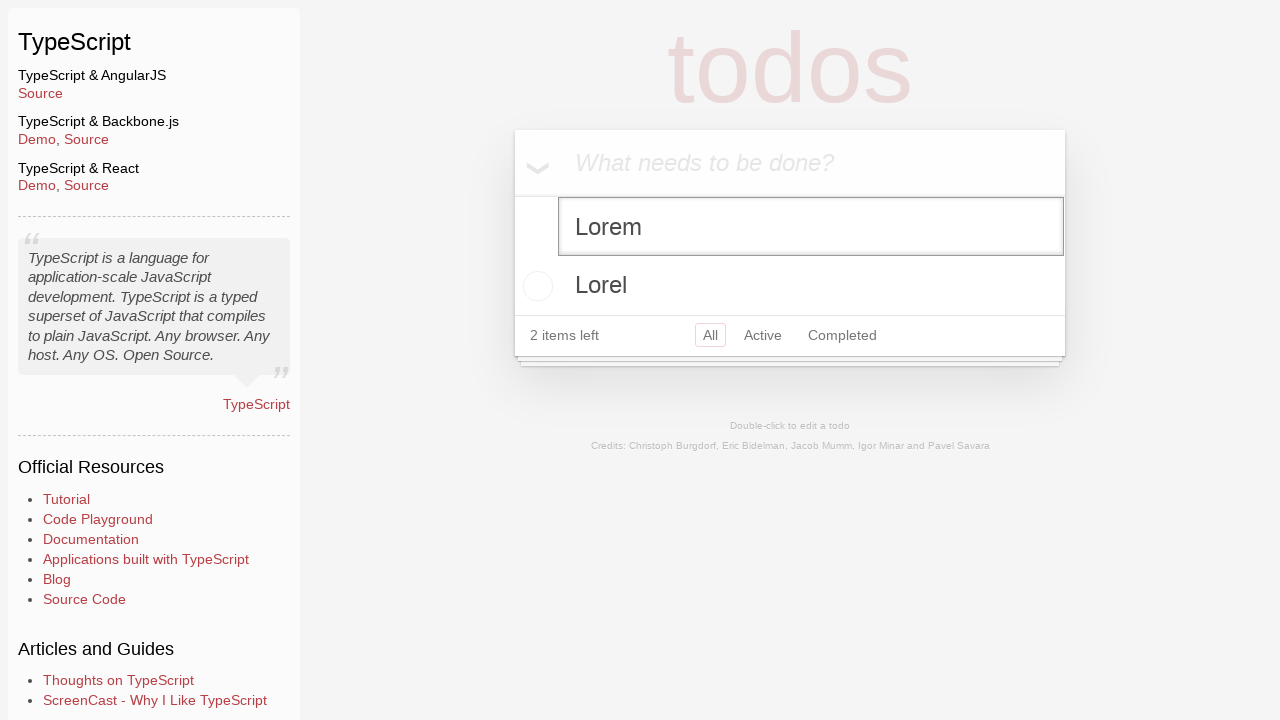

Located edit input field for the todo item
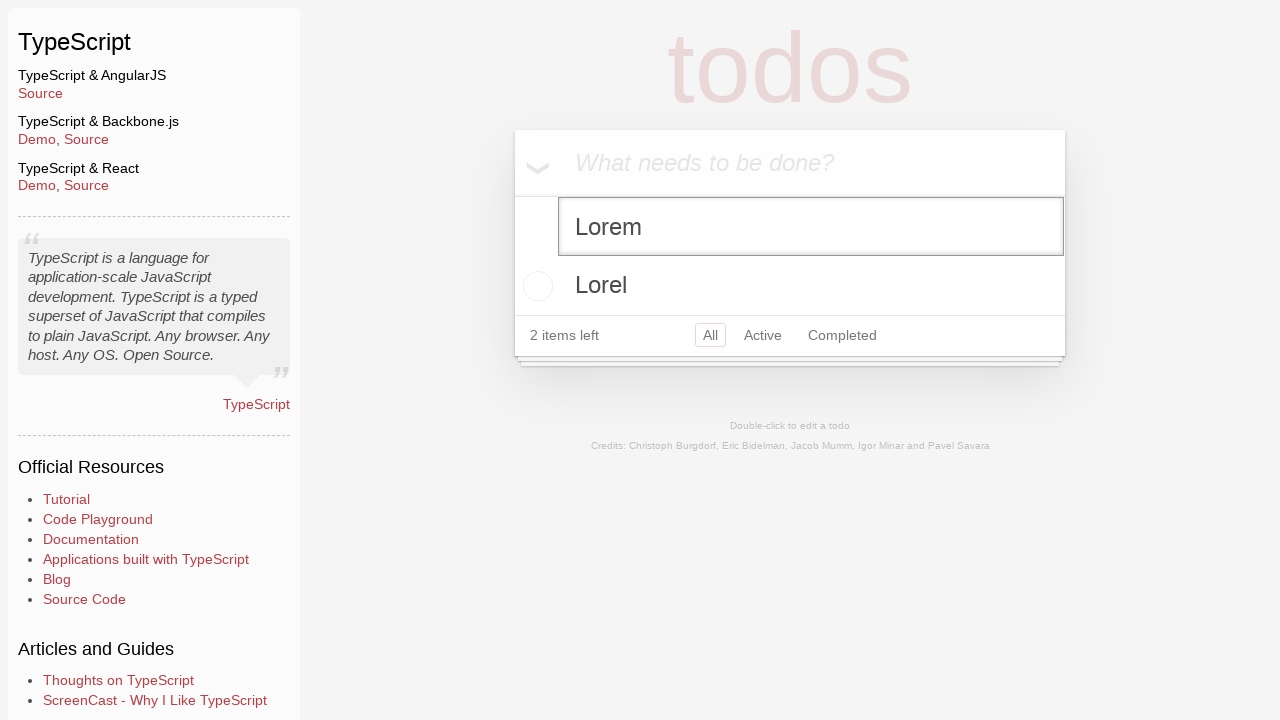

Changed todo text from 'Lorem' to 'Ipsum' on .todo-list li >> internal:has-text="Lorem"i >> .edit
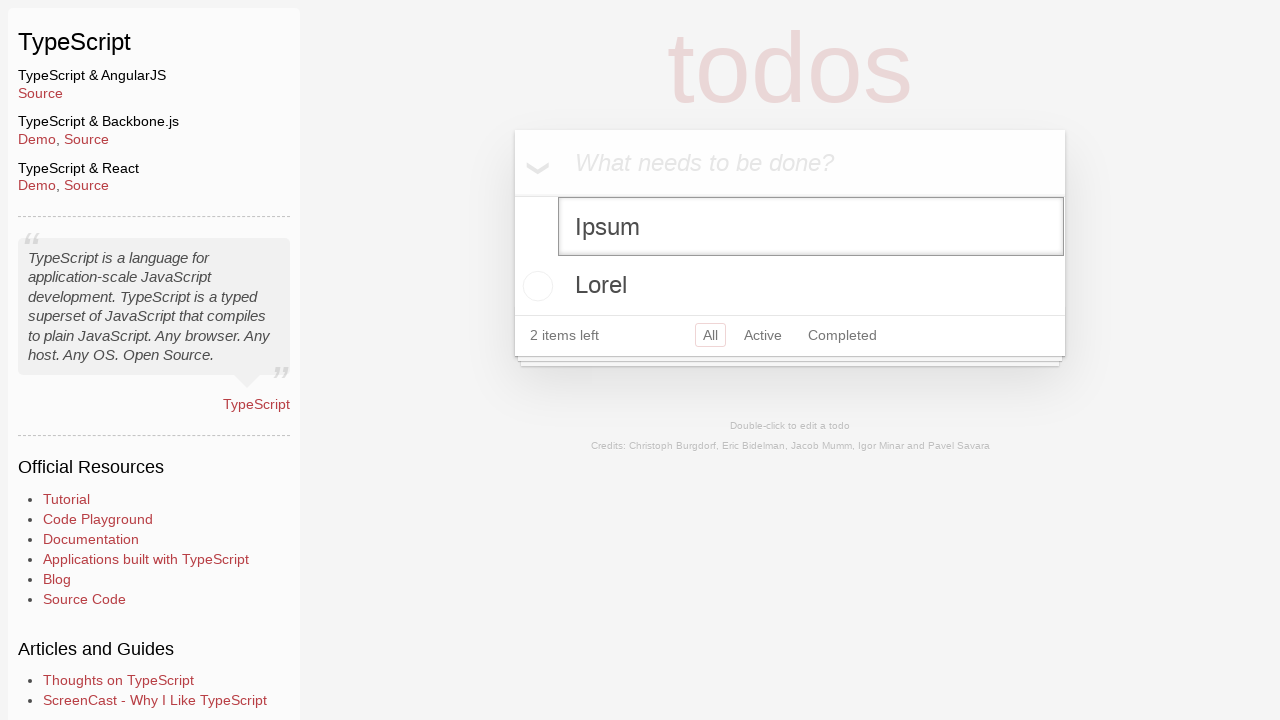

Clicked on new todo input to blur edit field and save changes at (790, 163) on .new-todo
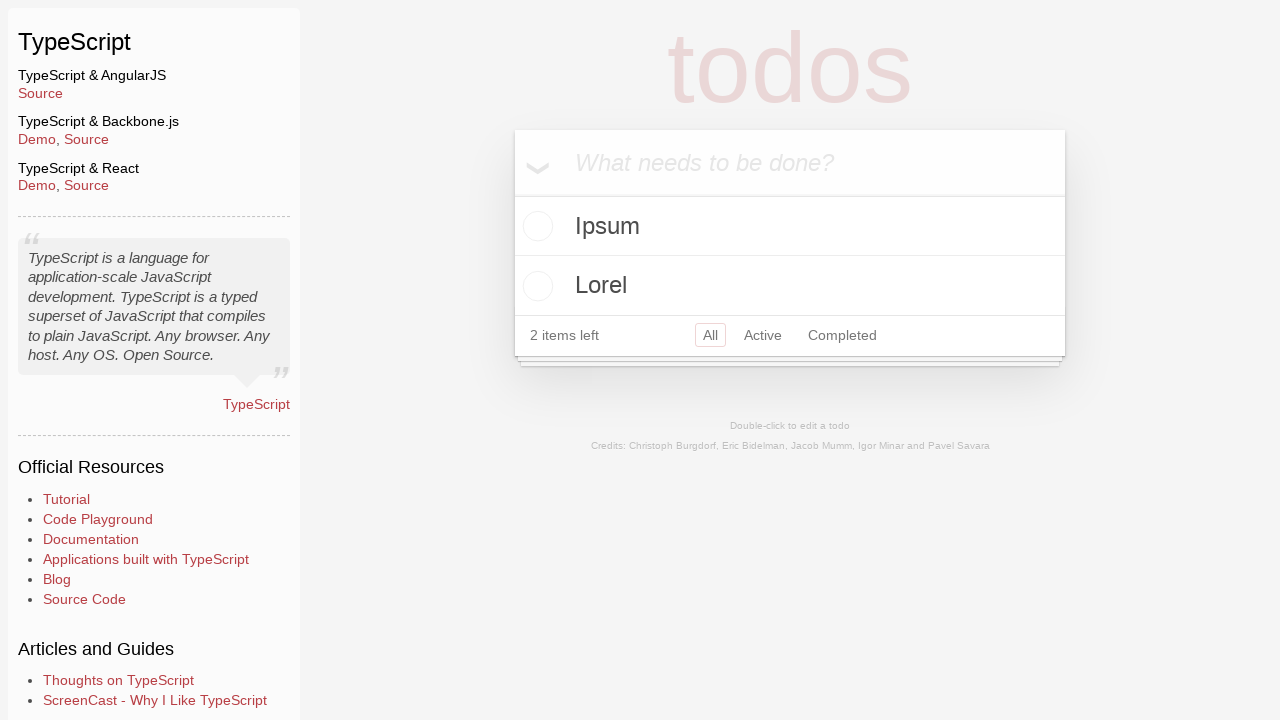

Verified edited todo item 'Ipsum' is displayed in the list
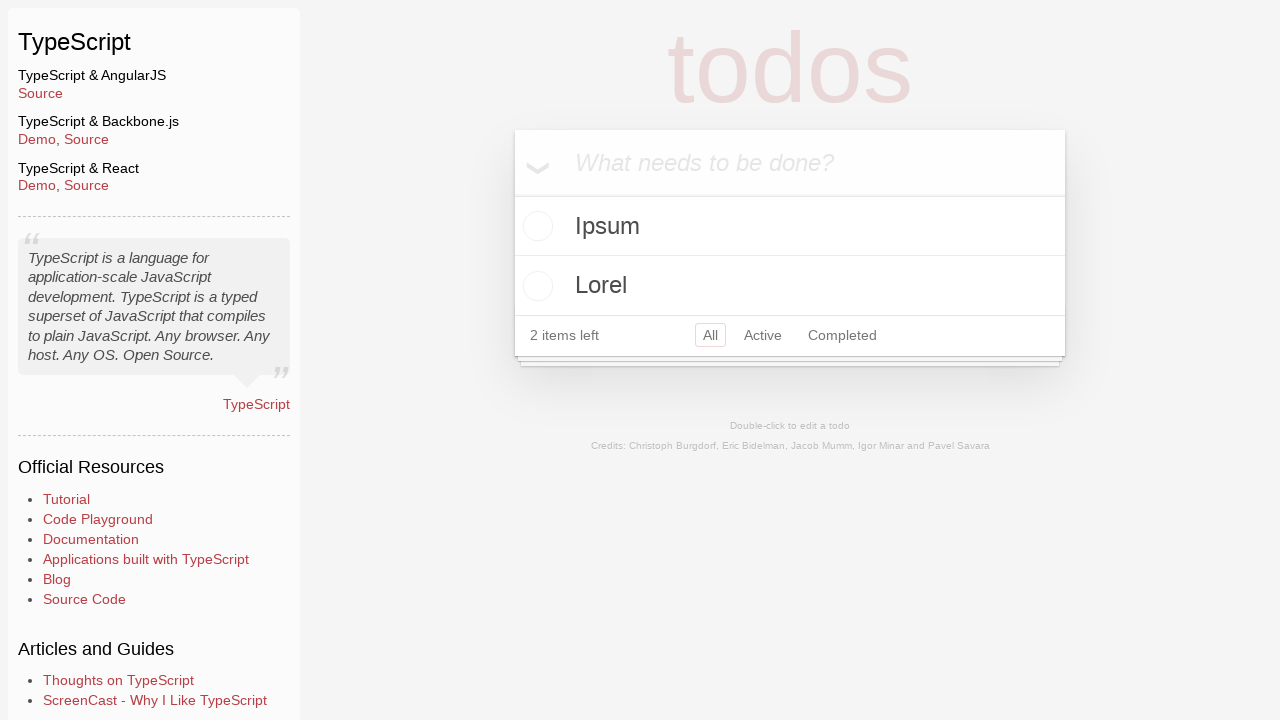

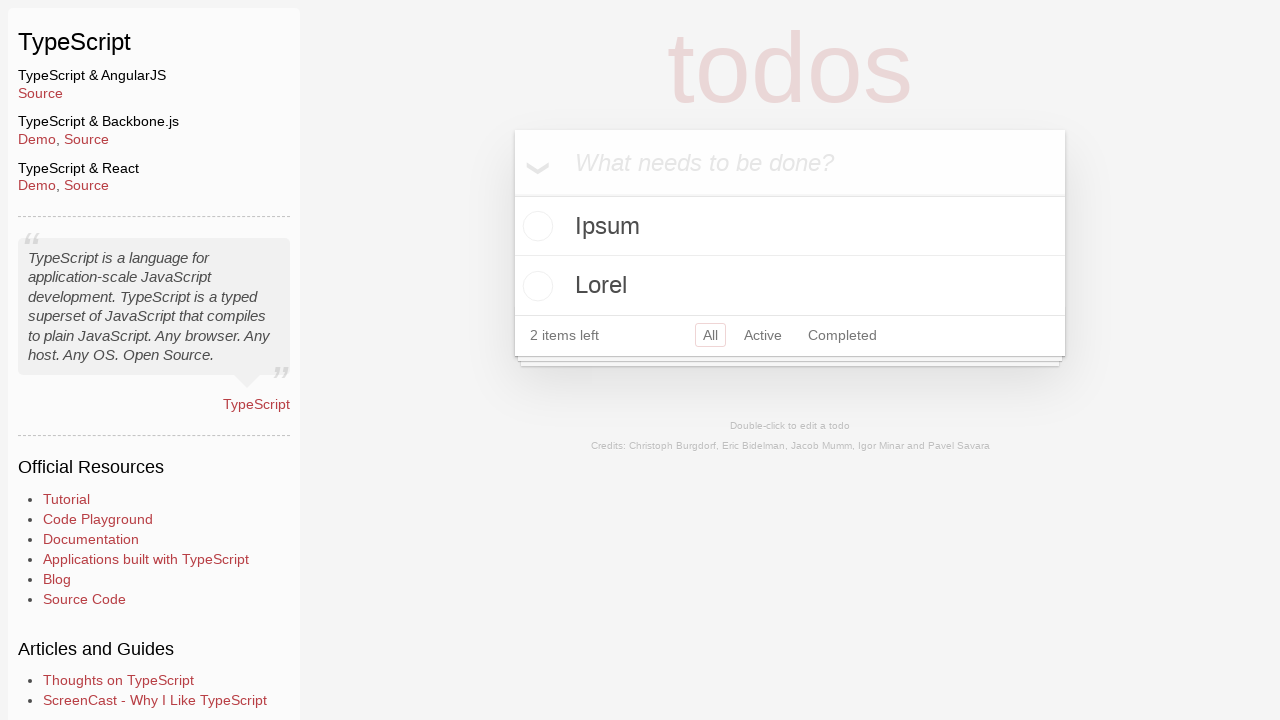